Tests tooltip functionality by hovering over a button and verifying that the tooltip appears with the correct text

Starting URL: https://practice.expandtesting.com/tooltips

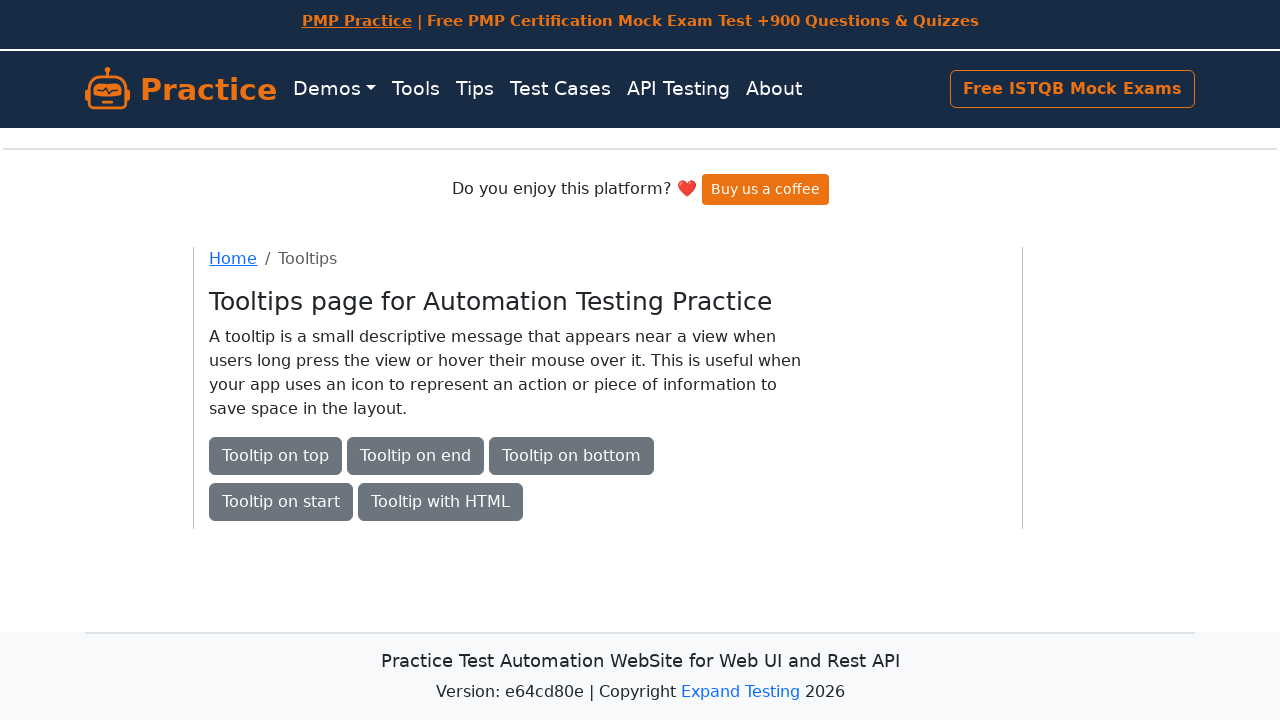

Hovered over 'Tooltip on top' button to trigger tooltip at (276, 456) on internal:role=button[name="Tooltip on top"i]
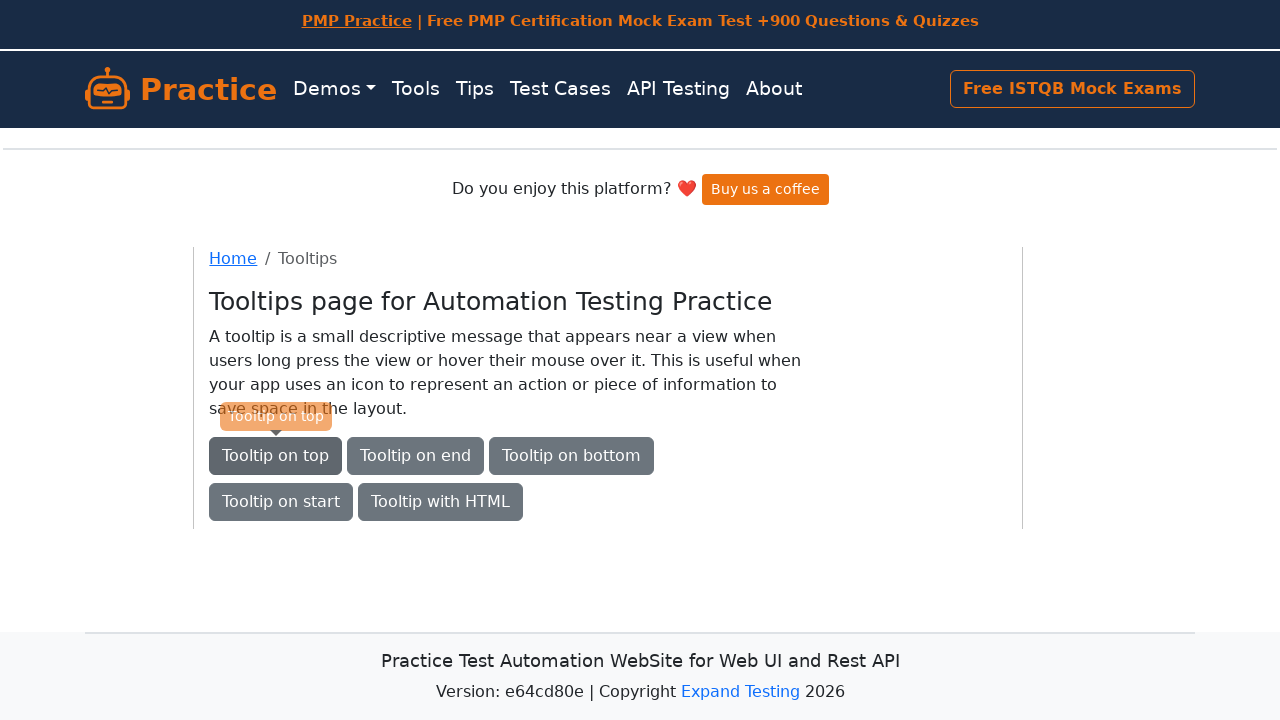

Located tooltip element
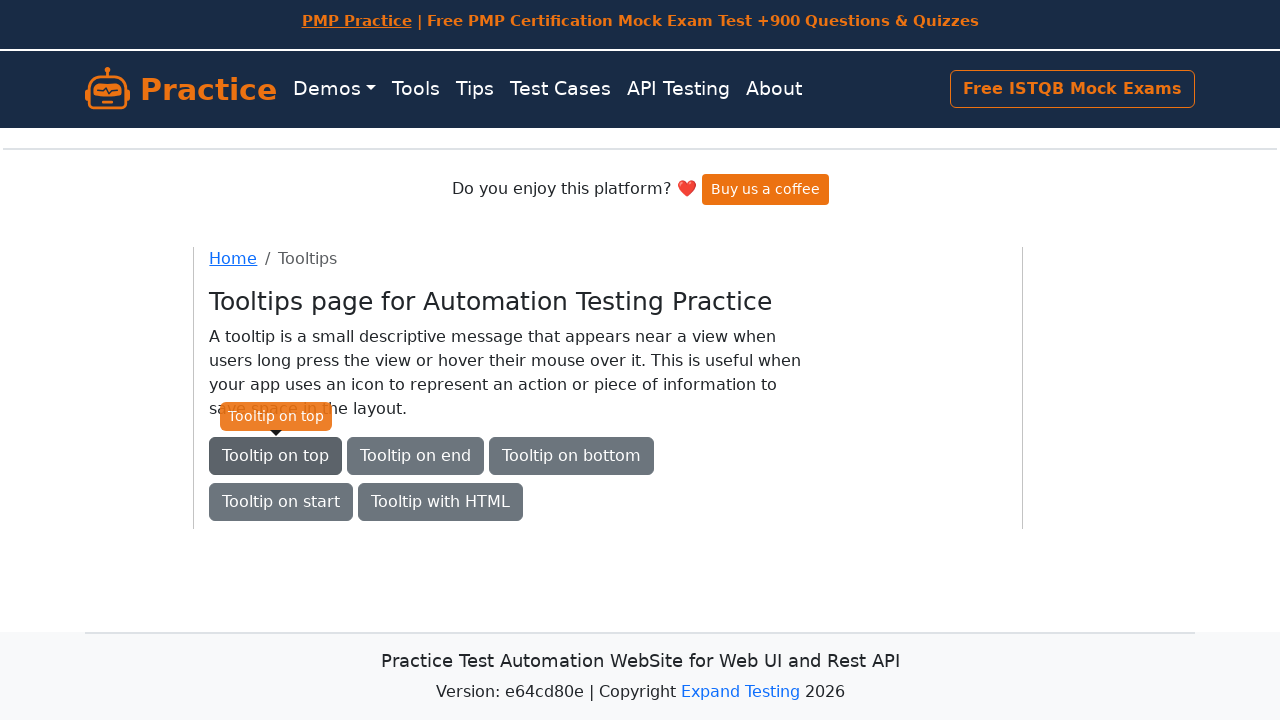

Tooltip became visible
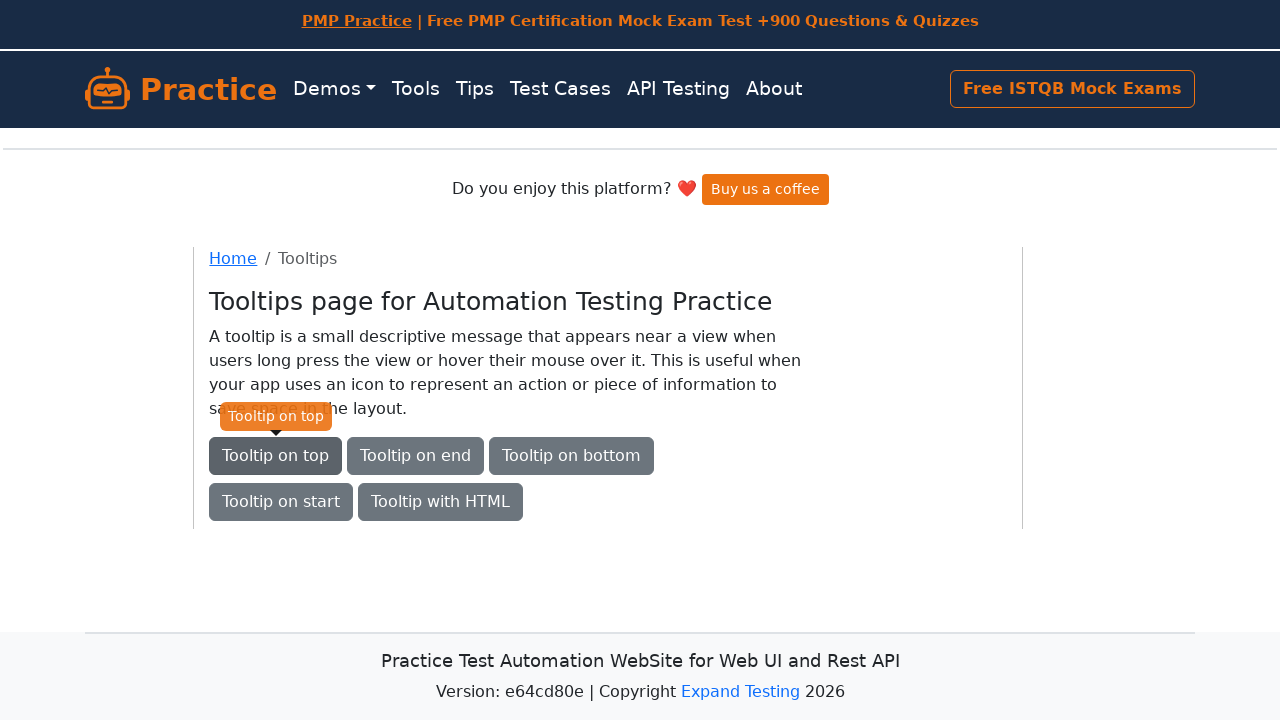

Retrieved tooltip text content
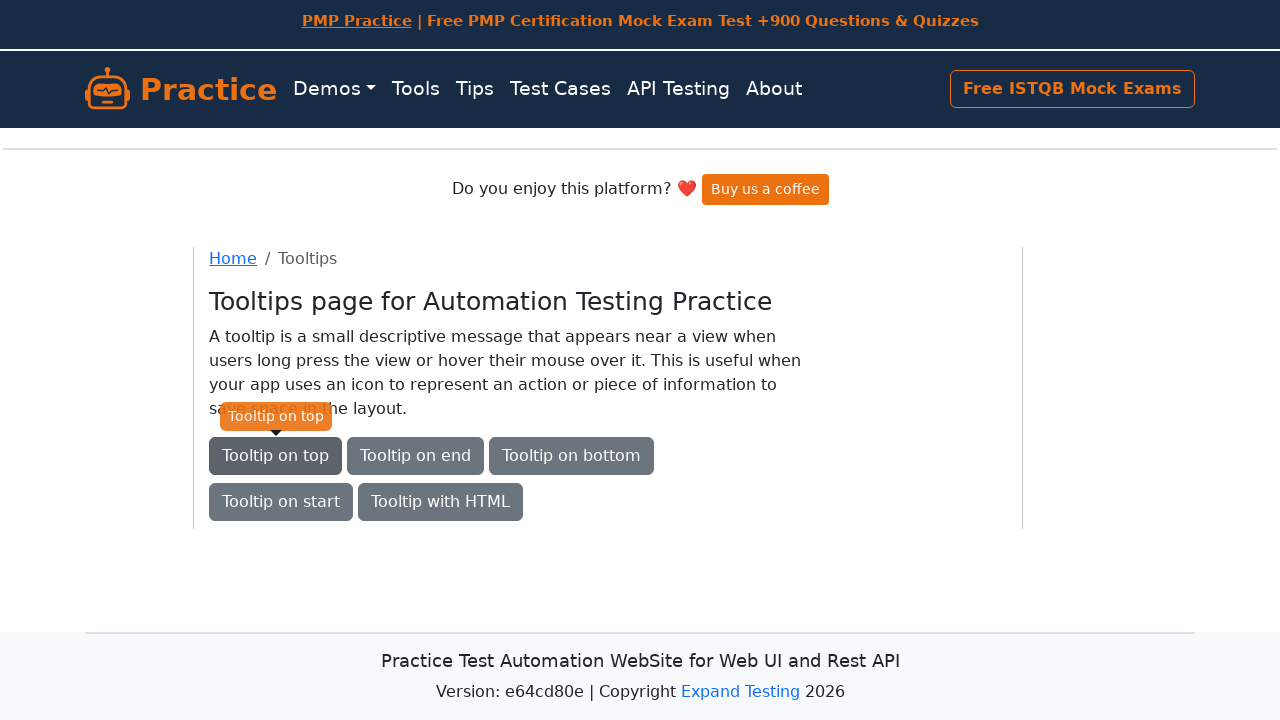

Verified tooltip text matches 'Tooltip on top'
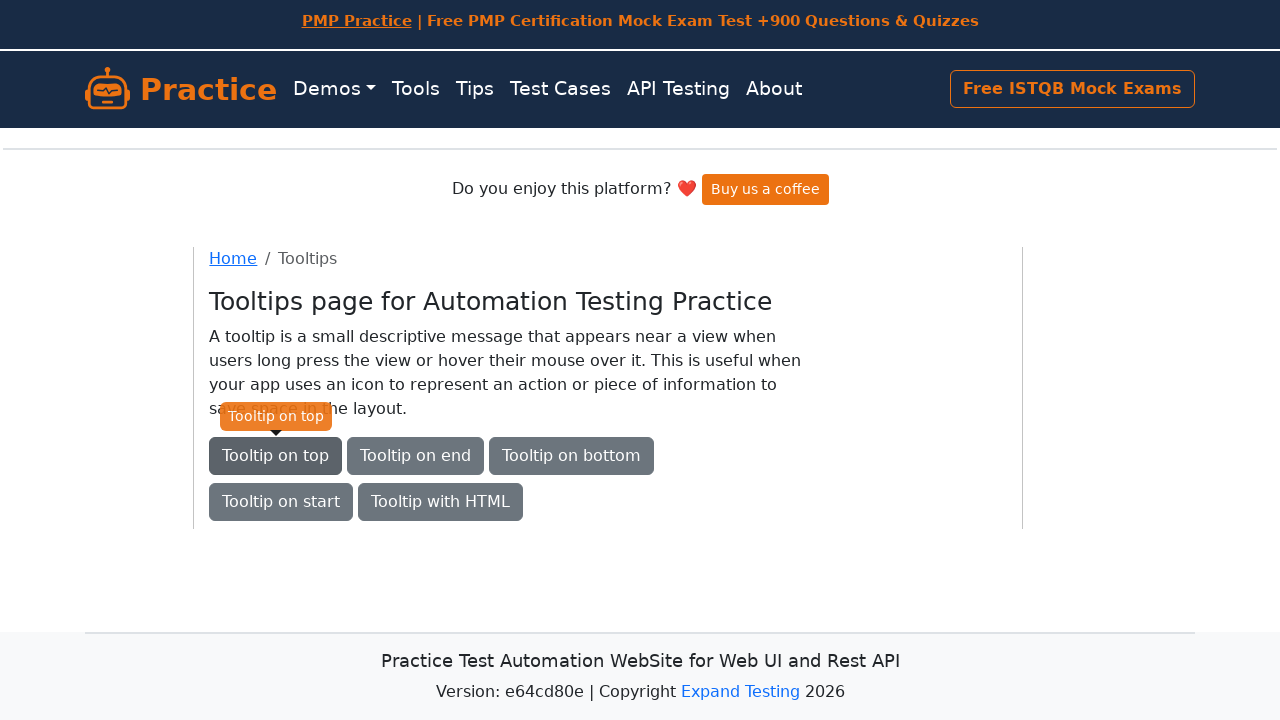

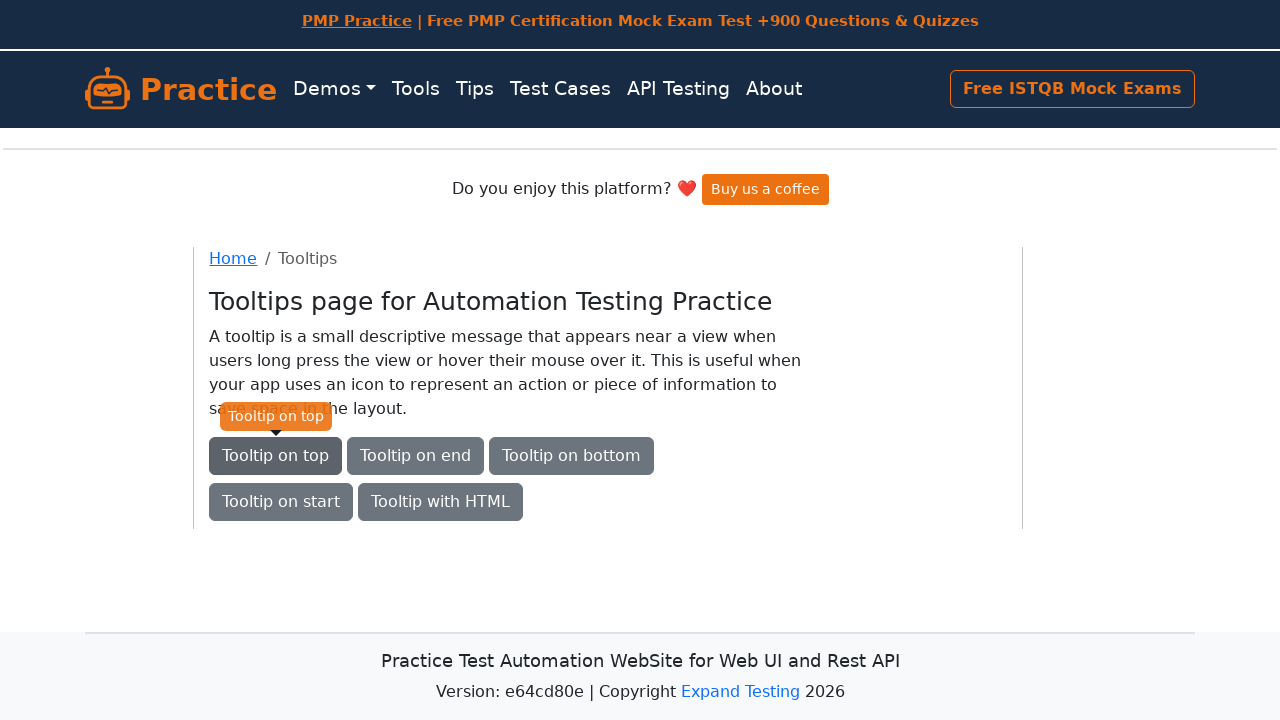